Tests the behavior when attempting to submit the file upload form without selecting any file, expecting an Internal Server Error response.

Starting URL: https://the-internet.herokuapp.com/upload

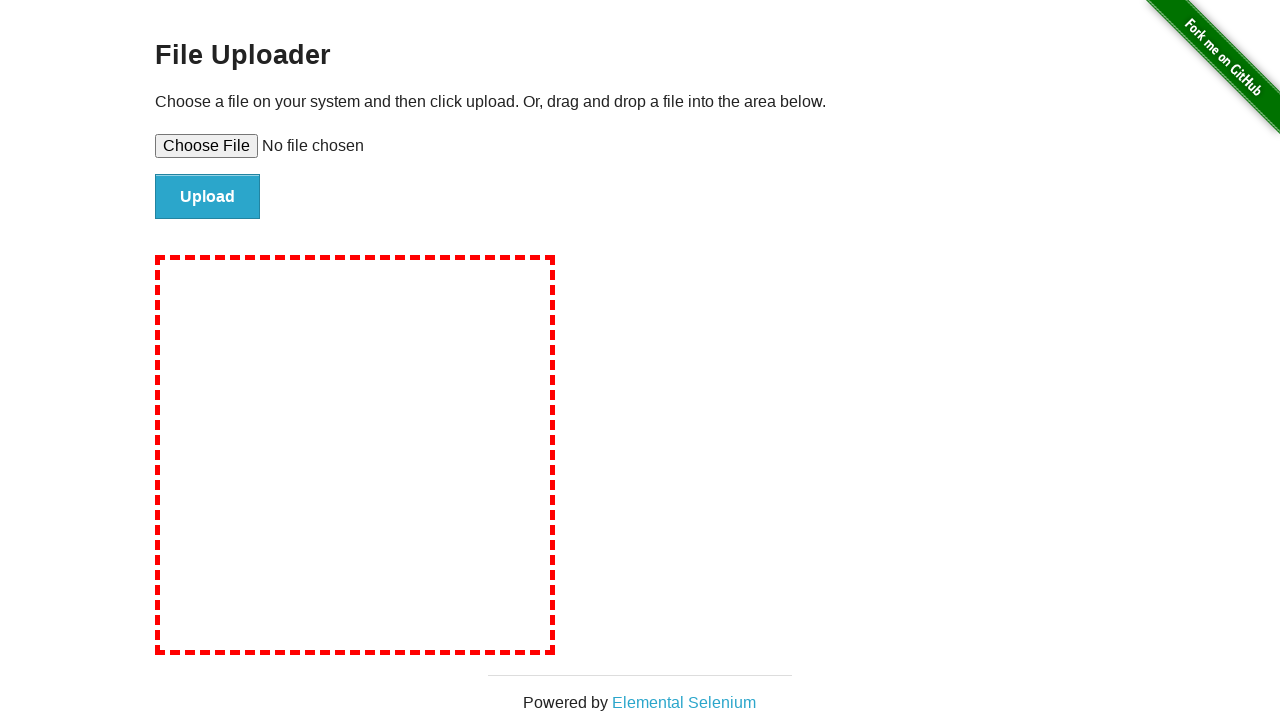

Navigated to file upload page
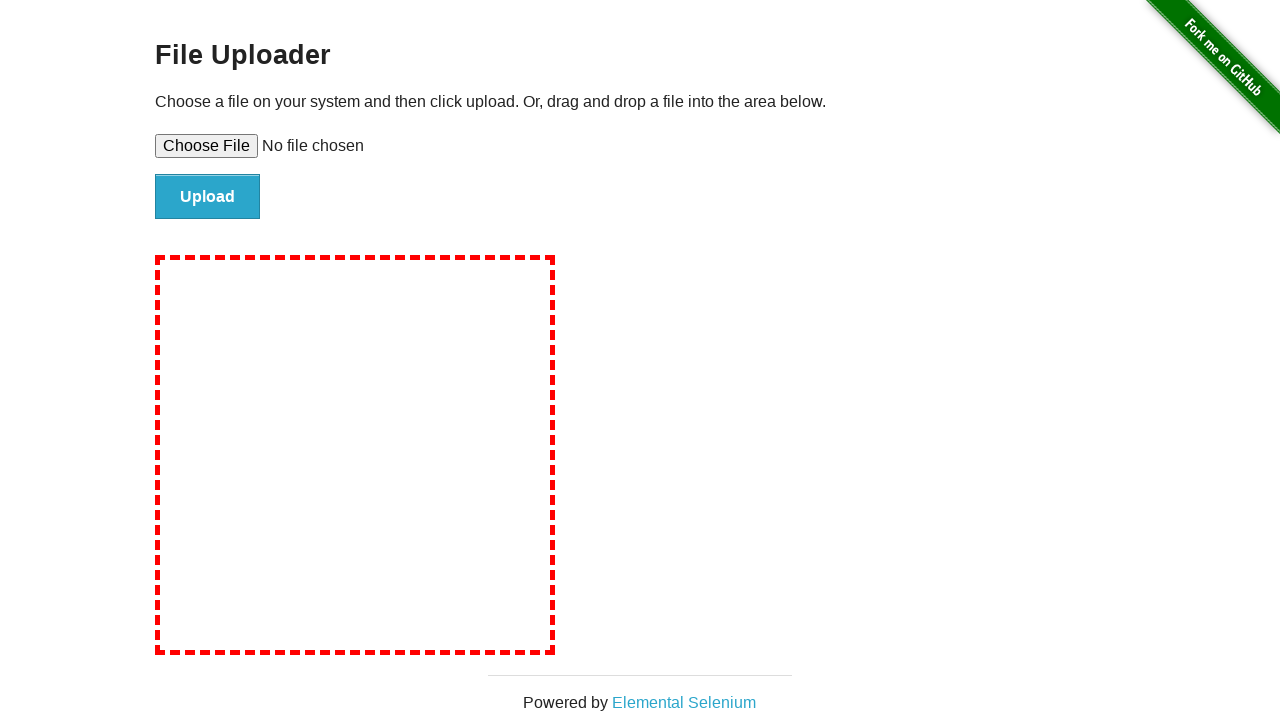

Clicked upload button without selecting any file at (208, 197) on #file-submit
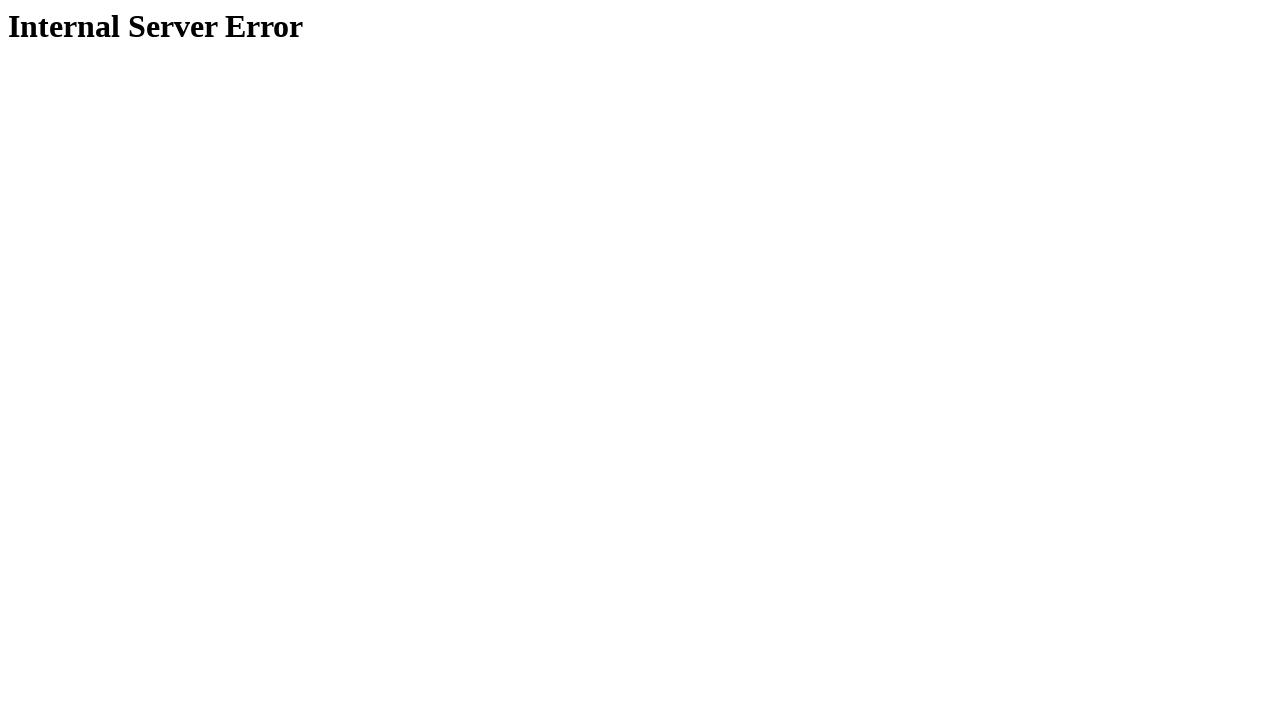

Waited for h1 header element to load
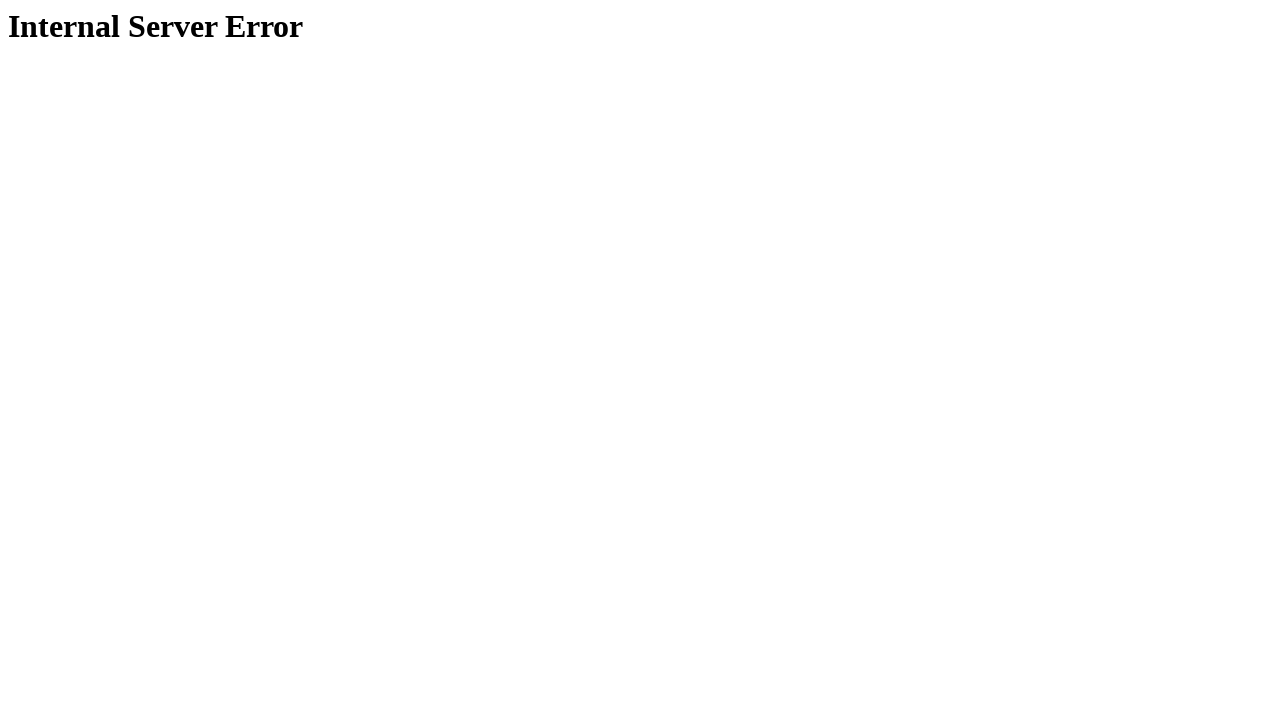

Located h1 header element
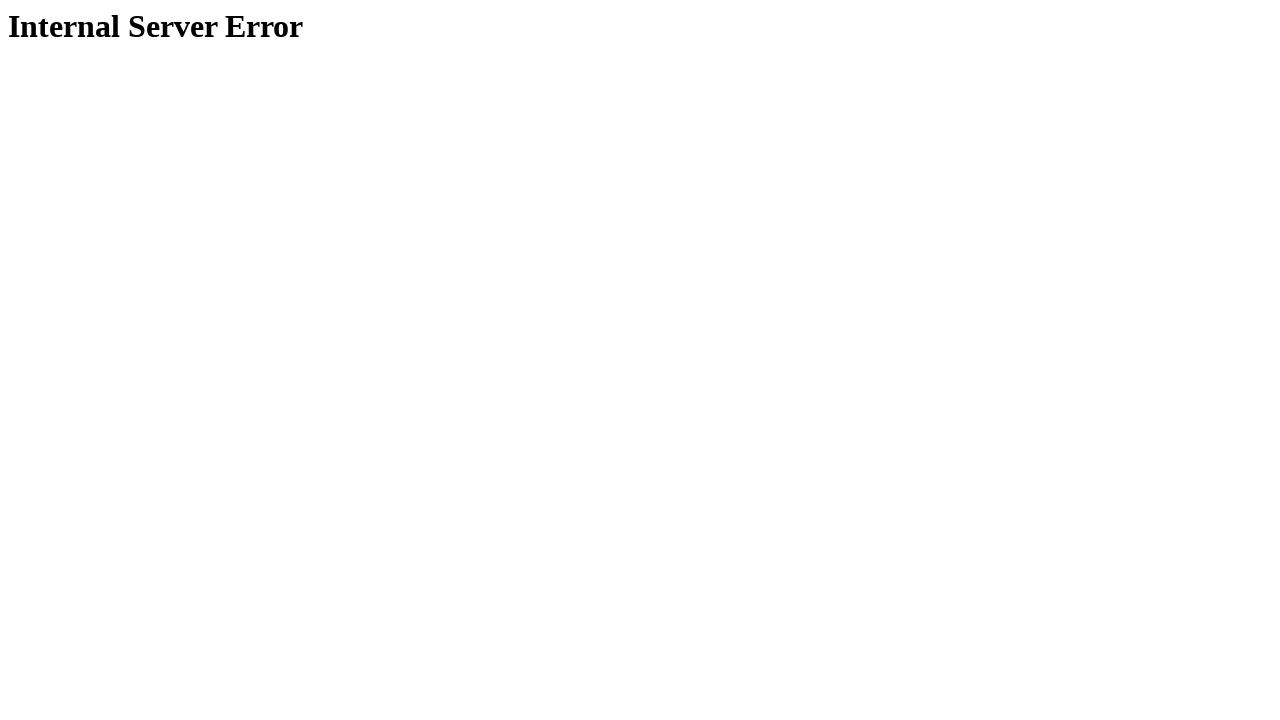

Verified that Internal Server Error message is displayed
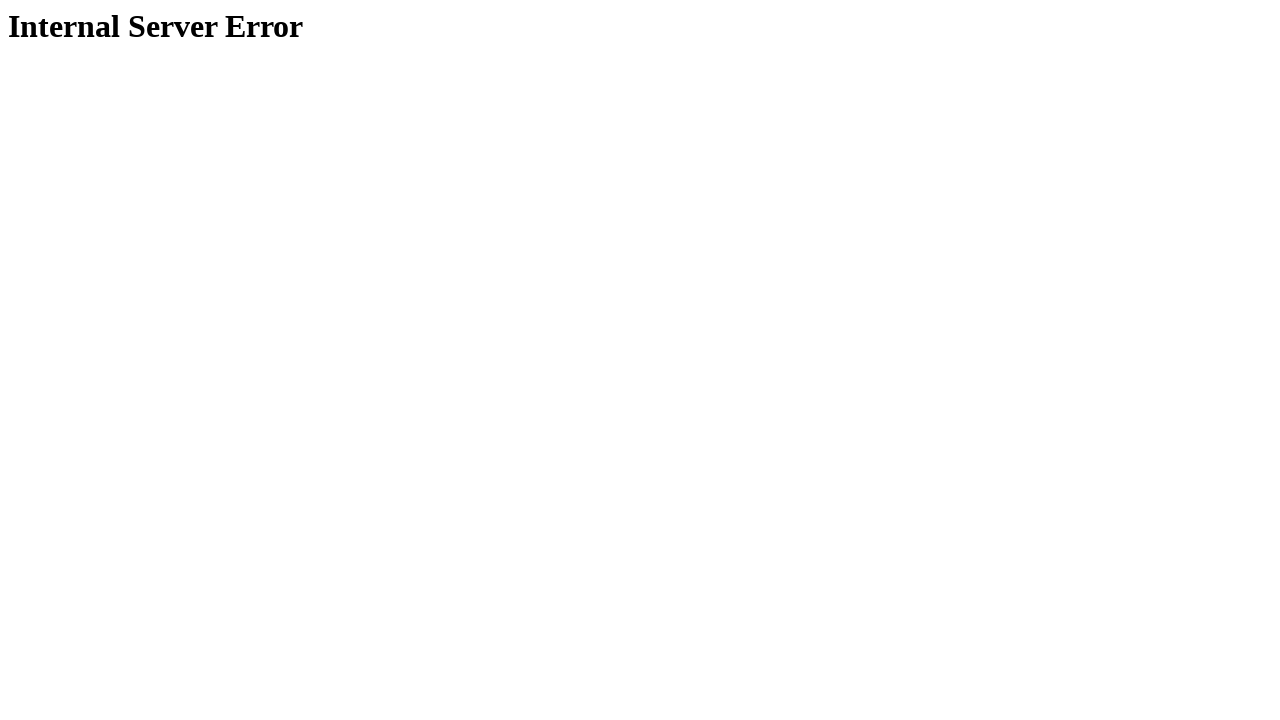

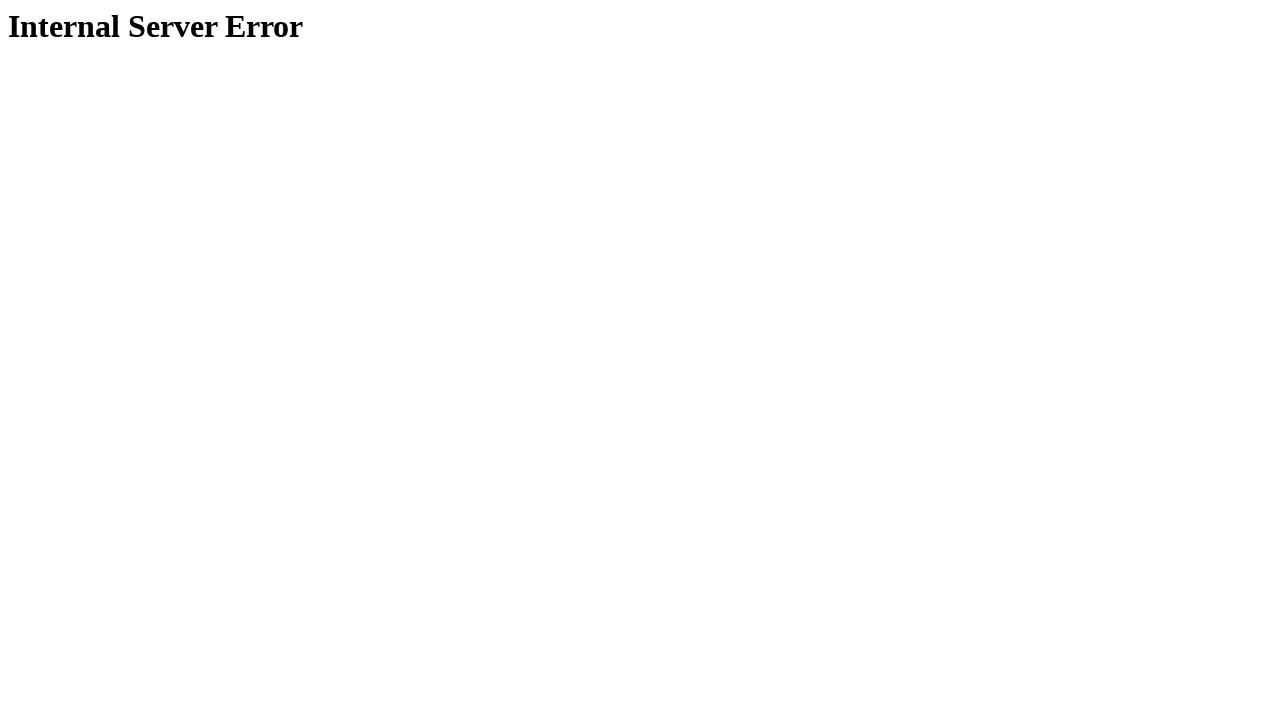